Tests opening a new browser window by clicking the "New Window" button, switching to the new window, verifying the content, and then switching back to the parent window.

Starting URL: https://demoqa.com/browser-windows

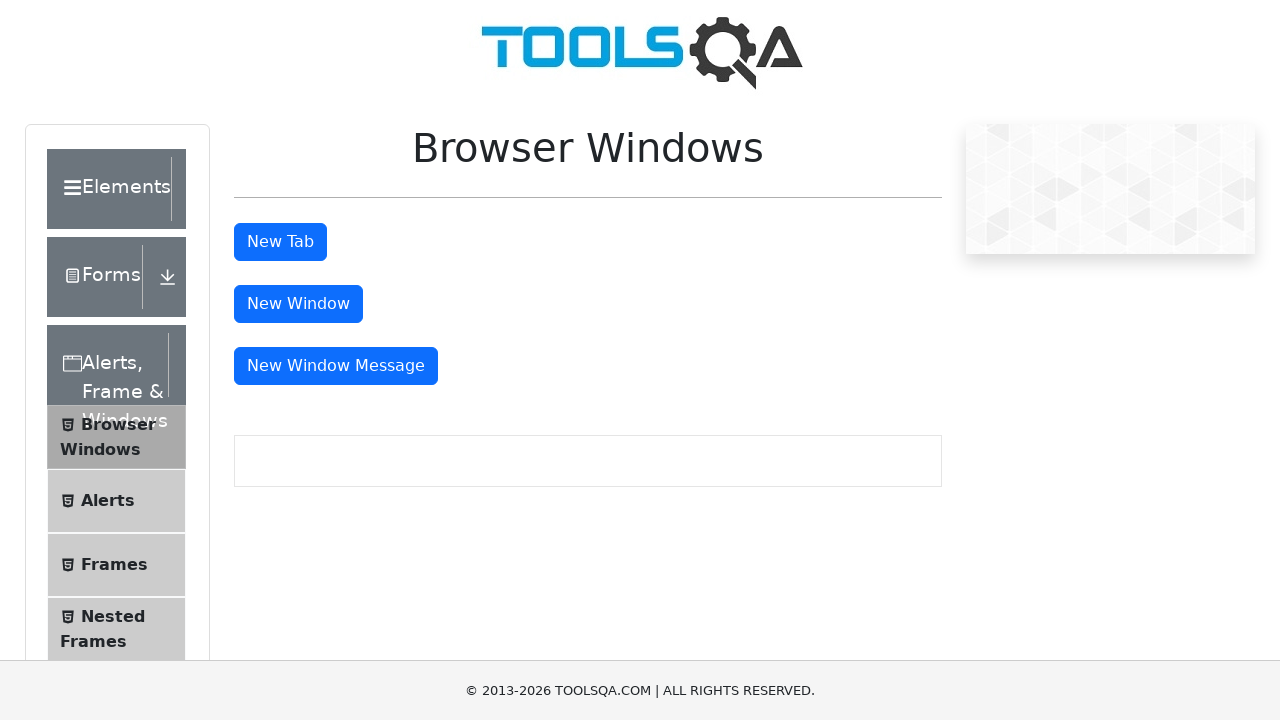

Stored parent page URL before opening new window
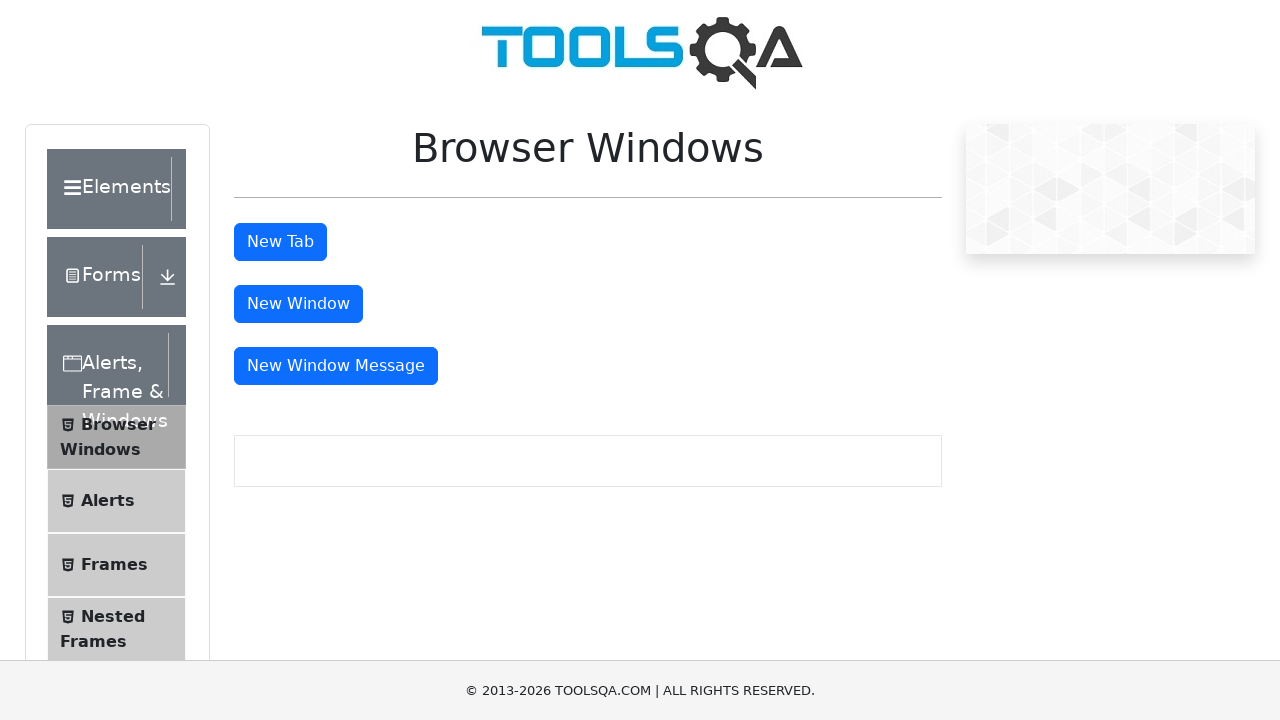

Clicked 'New Window' button to open new browser window at (298, 304) on button#windowButton
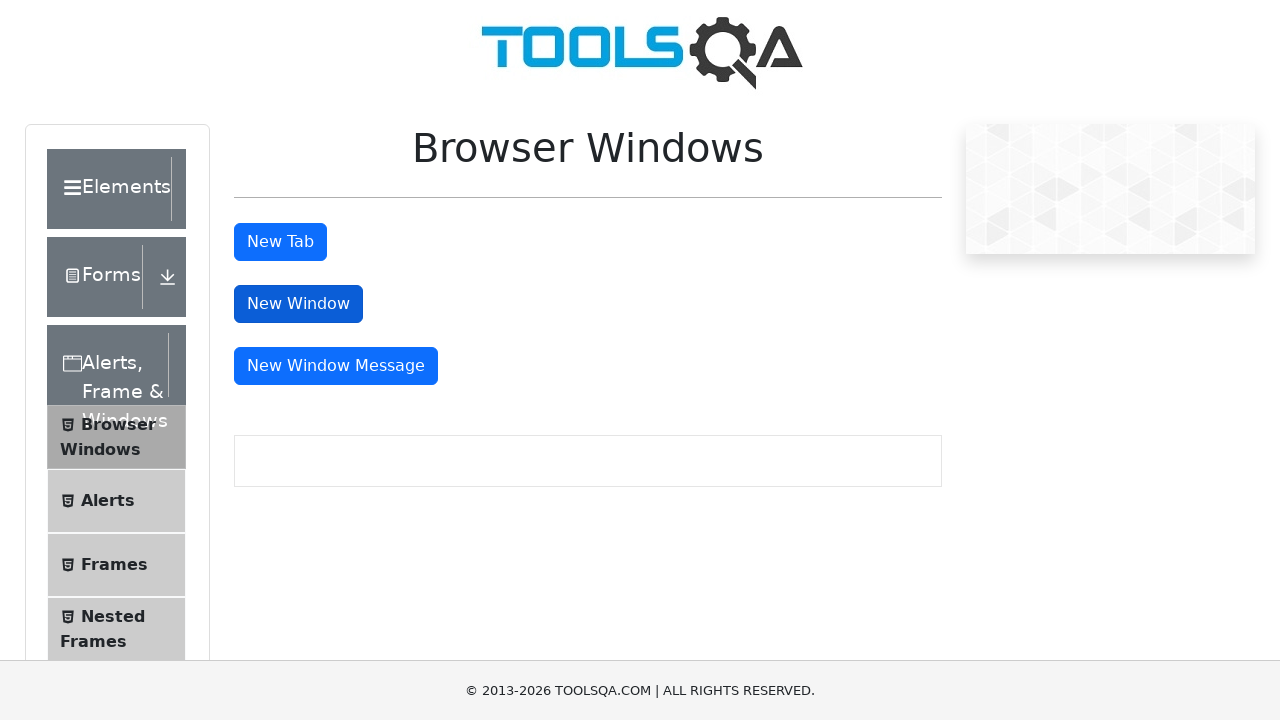

Captured reference to newly opened window
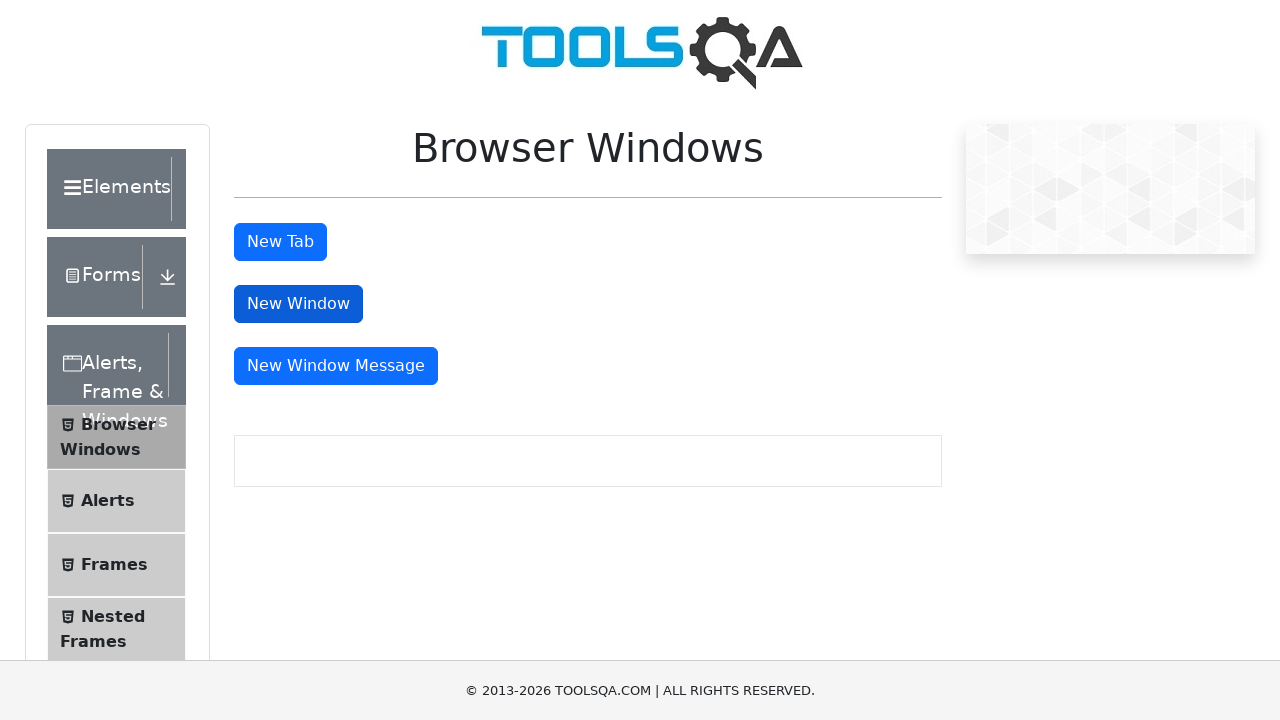

New window finished loading
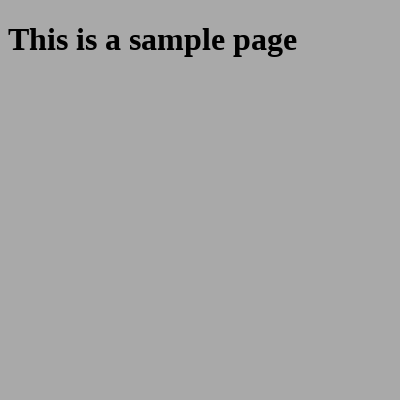

Verified new window URL is https://demoqa.com/sample
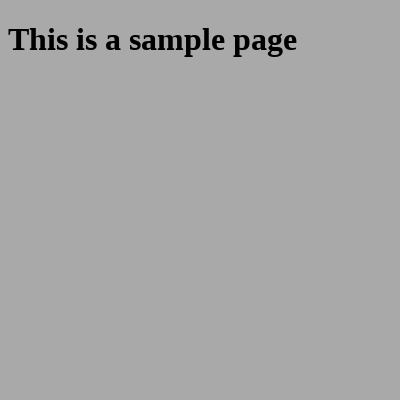

Retrieved heading text from new window: 'This is a sample page'
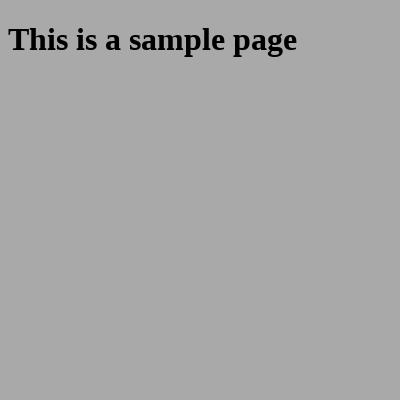

Closed the new window
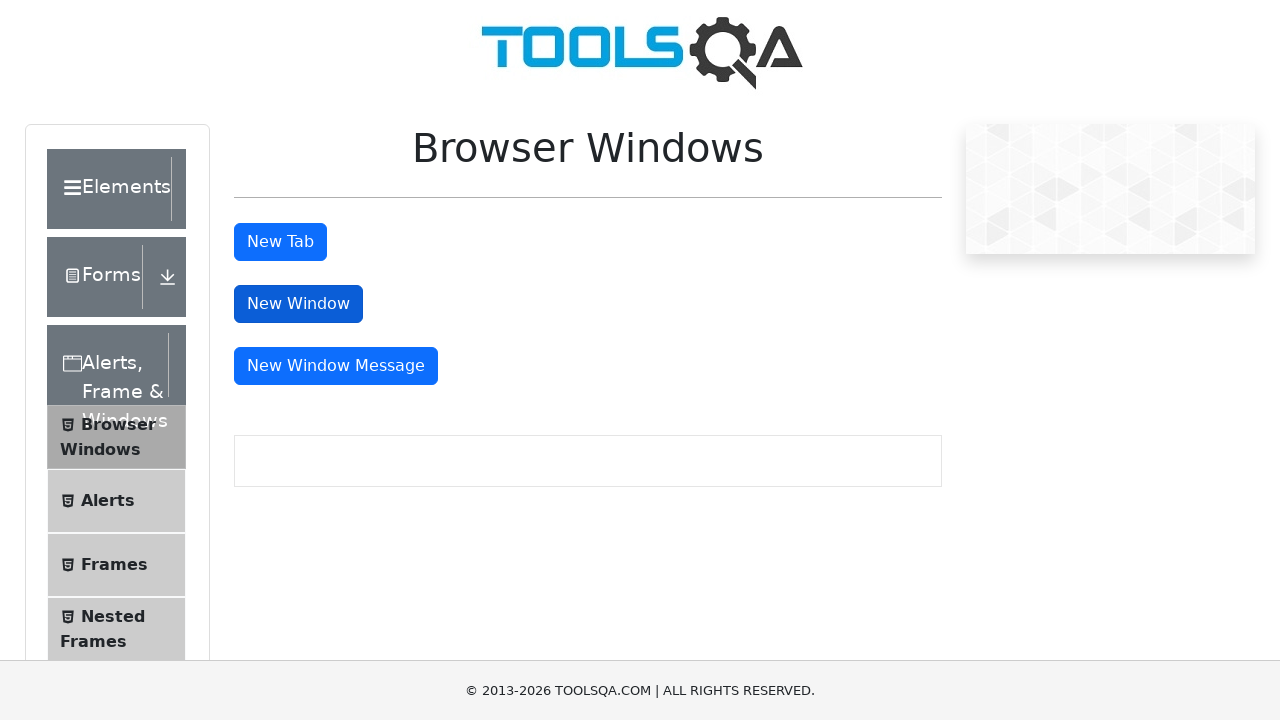

Verified parent page URL remained unchanged after closing new window
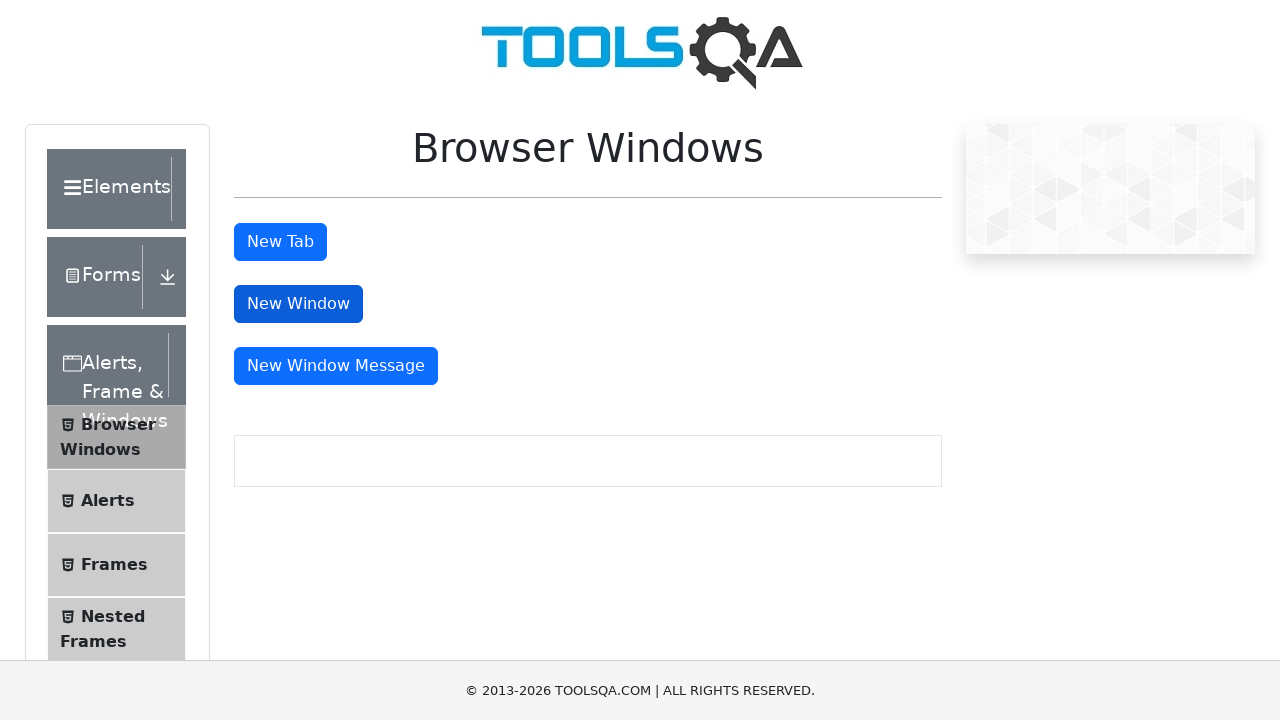

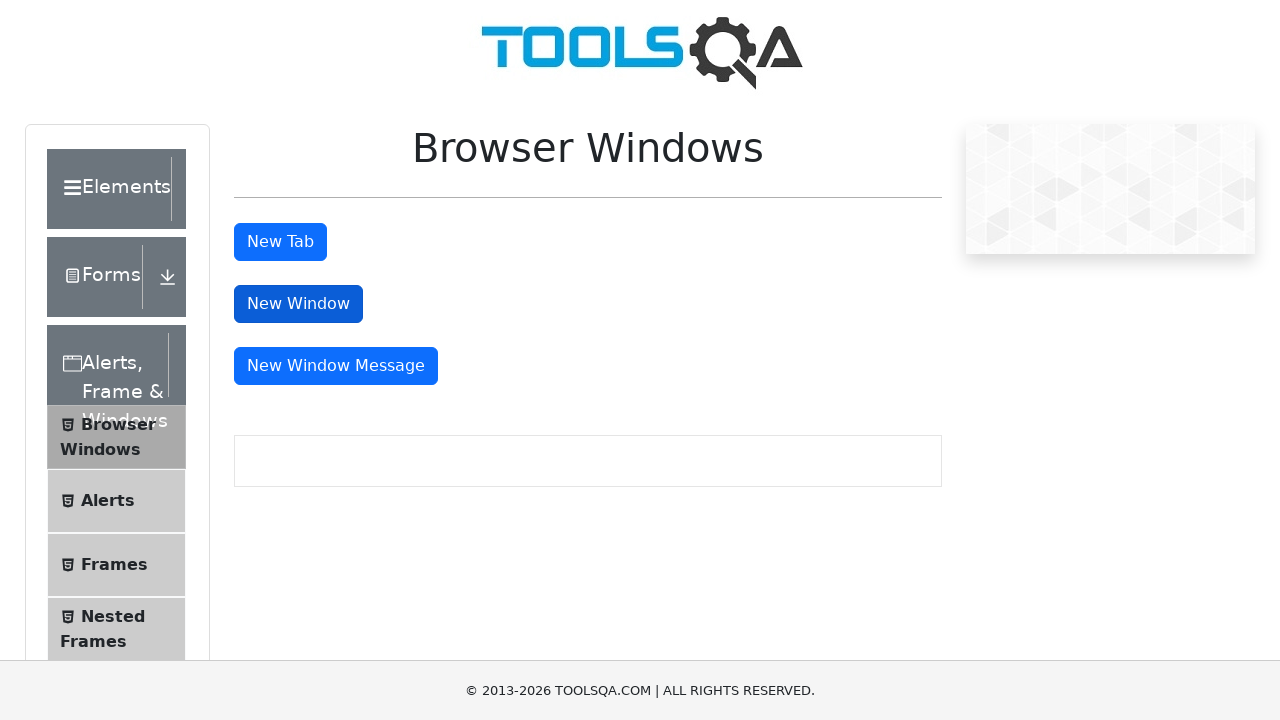